Tests the All filter shows all items regardless of completion status

Starting URL: https://demo.playwright.dev/todomvc

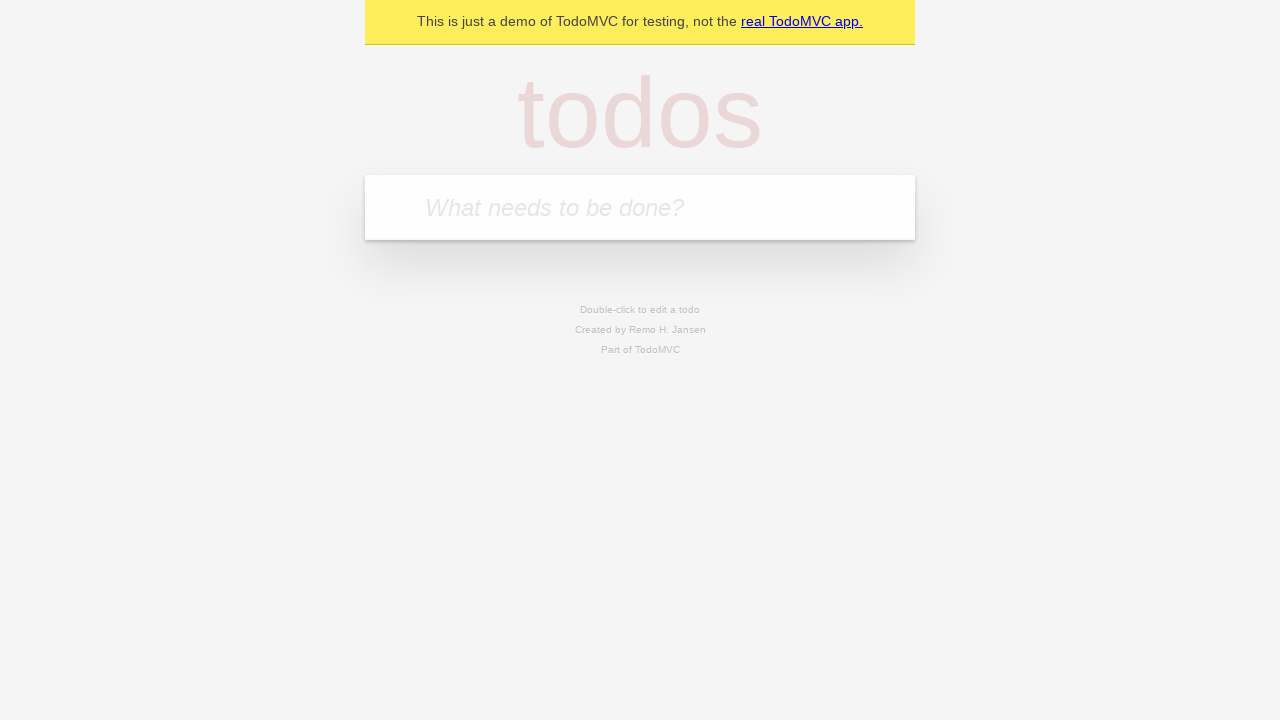

Filled todo input with 'buy some cheese' on internal:attr=[placeholder="What needs to be done?"i]
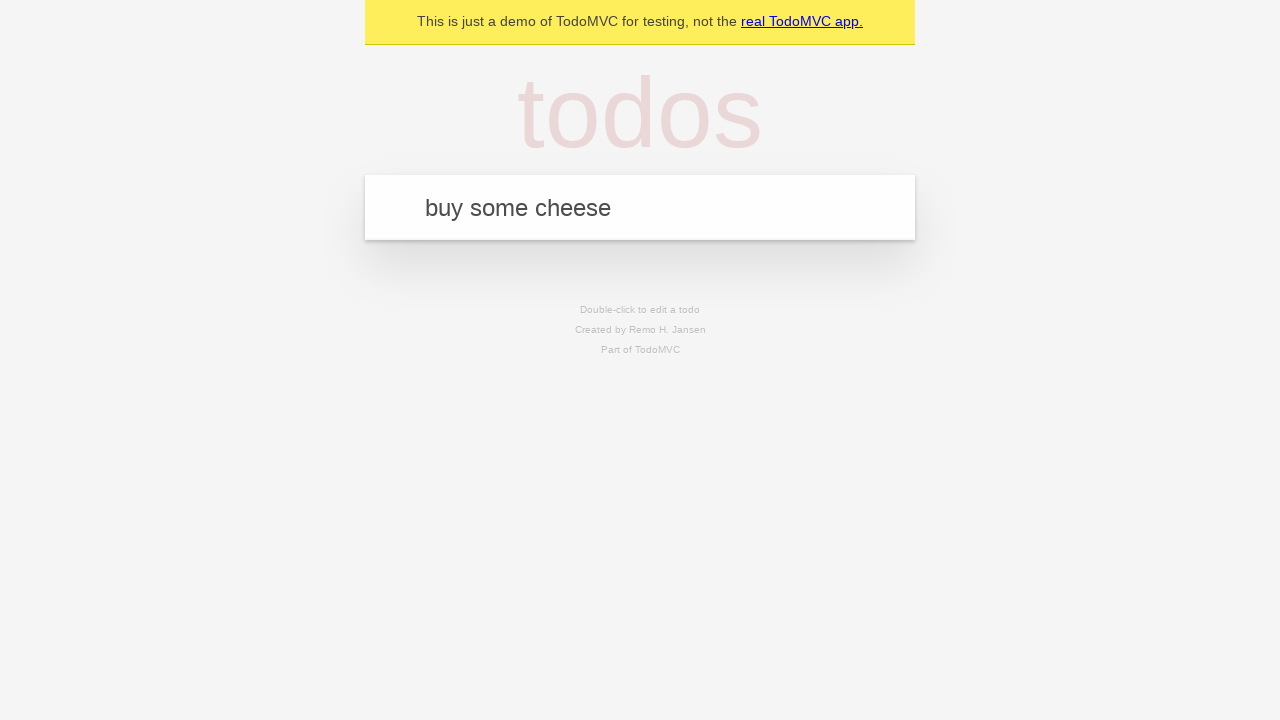

Pressed Enter to create todo 'buy some cheese' on internal:attr=[placeholder="What needs to be done?"i]
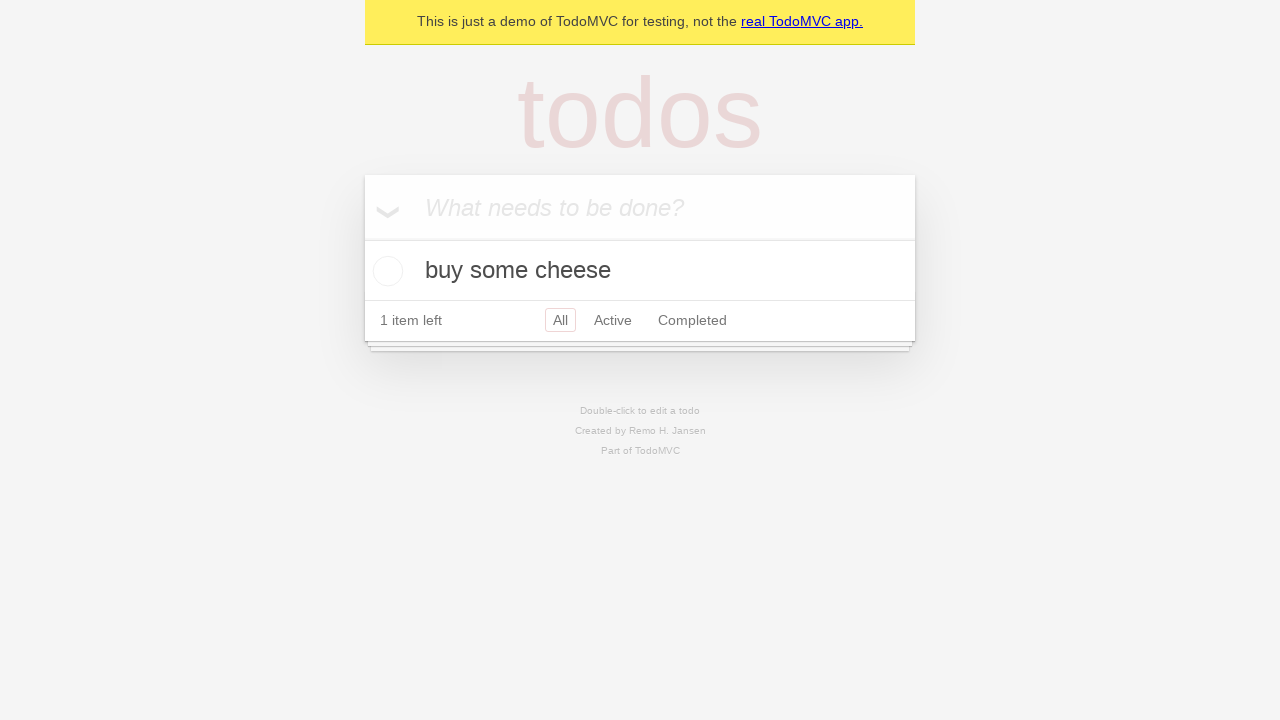

Filled todo input with 'feed the cat' on internal:attr=[placeholder="What needs to be done?"i]
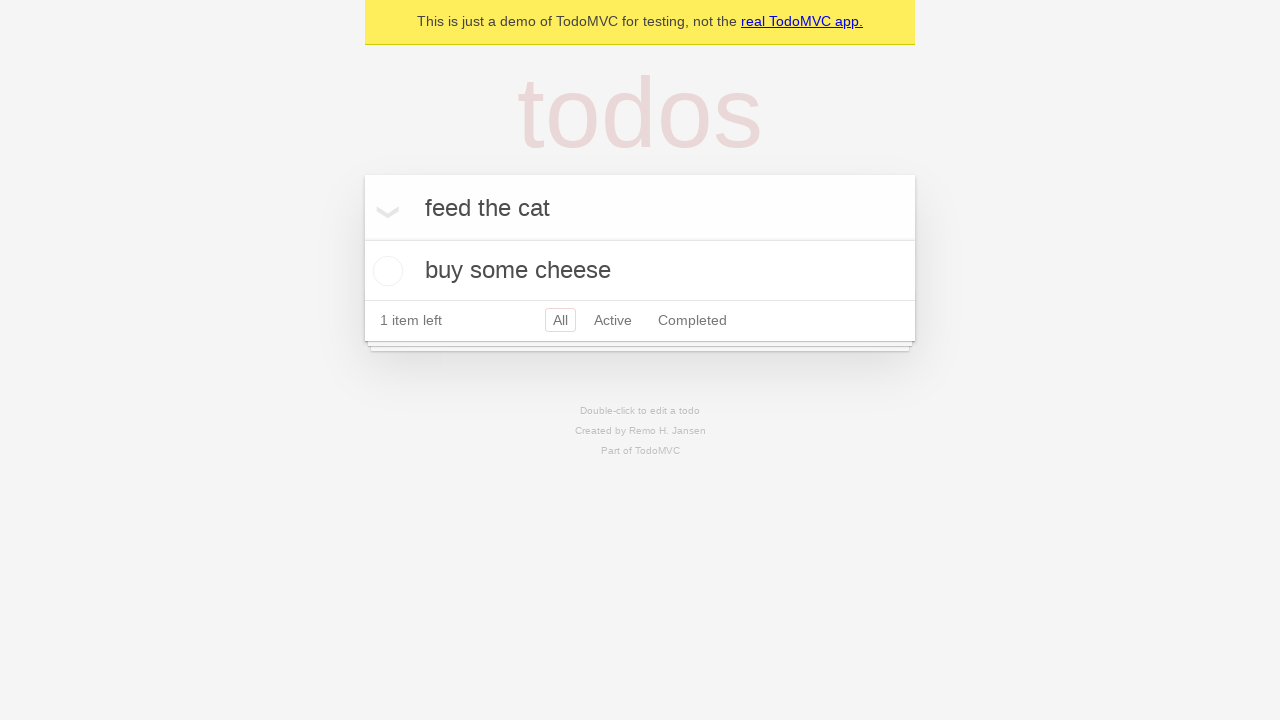

Pressed Enter to create todo 'feed the cat' on internal:attr=[placeholder="What needs to be done?"i]
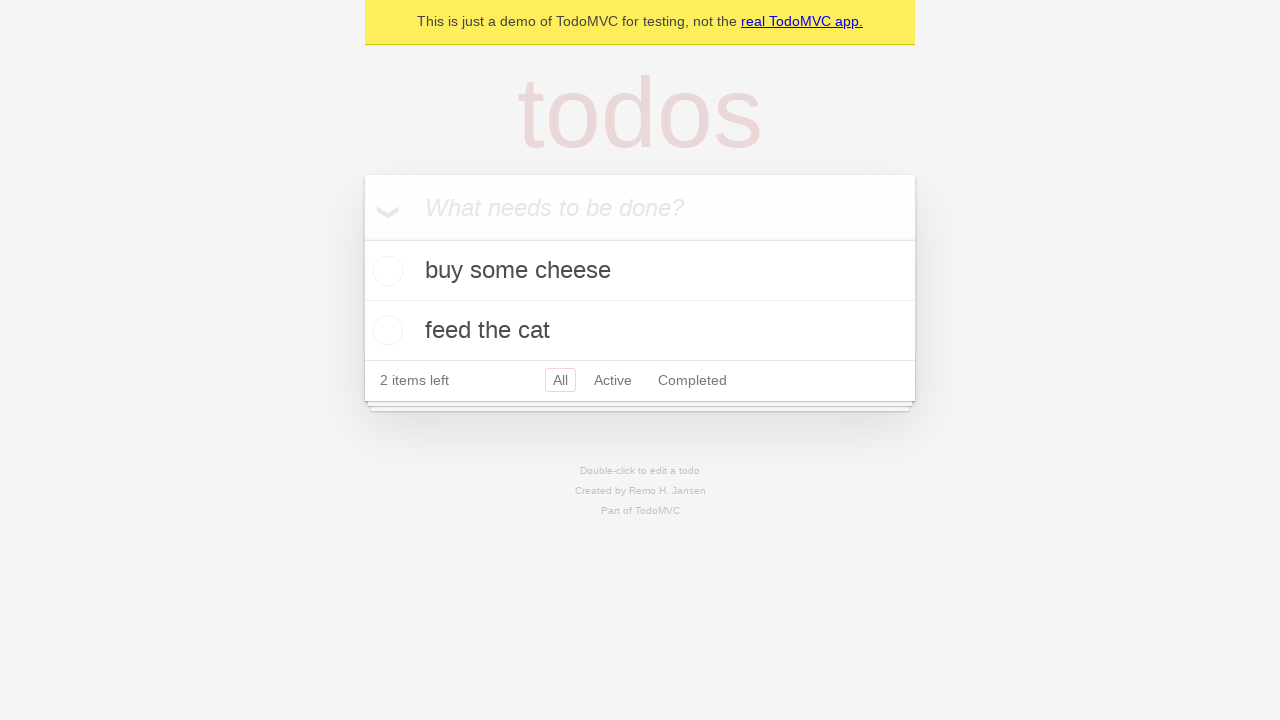

Filled todo input with 'book a doctors appointment' on internal:attr=[placeholder="What needs to be done?"i]
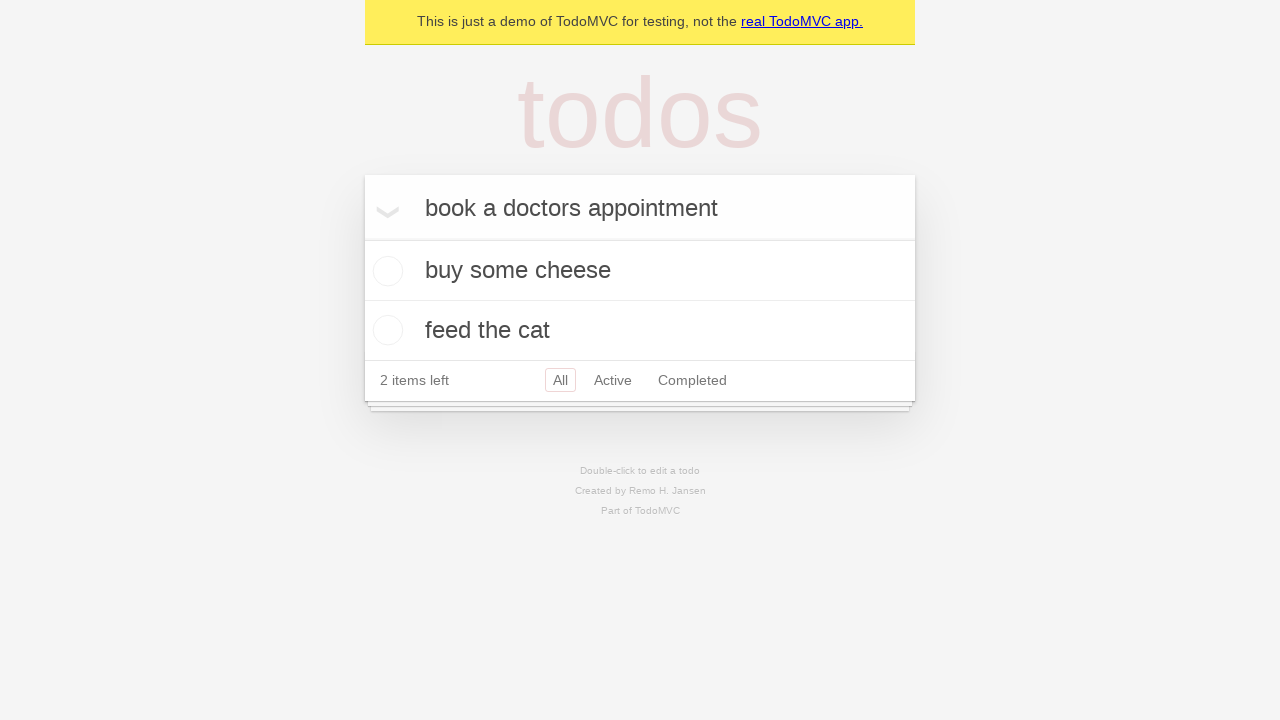

Pressed Enter to create todo 'book a doctors appointment' on internal:attr=[placeholder="What needs to be done?"i]
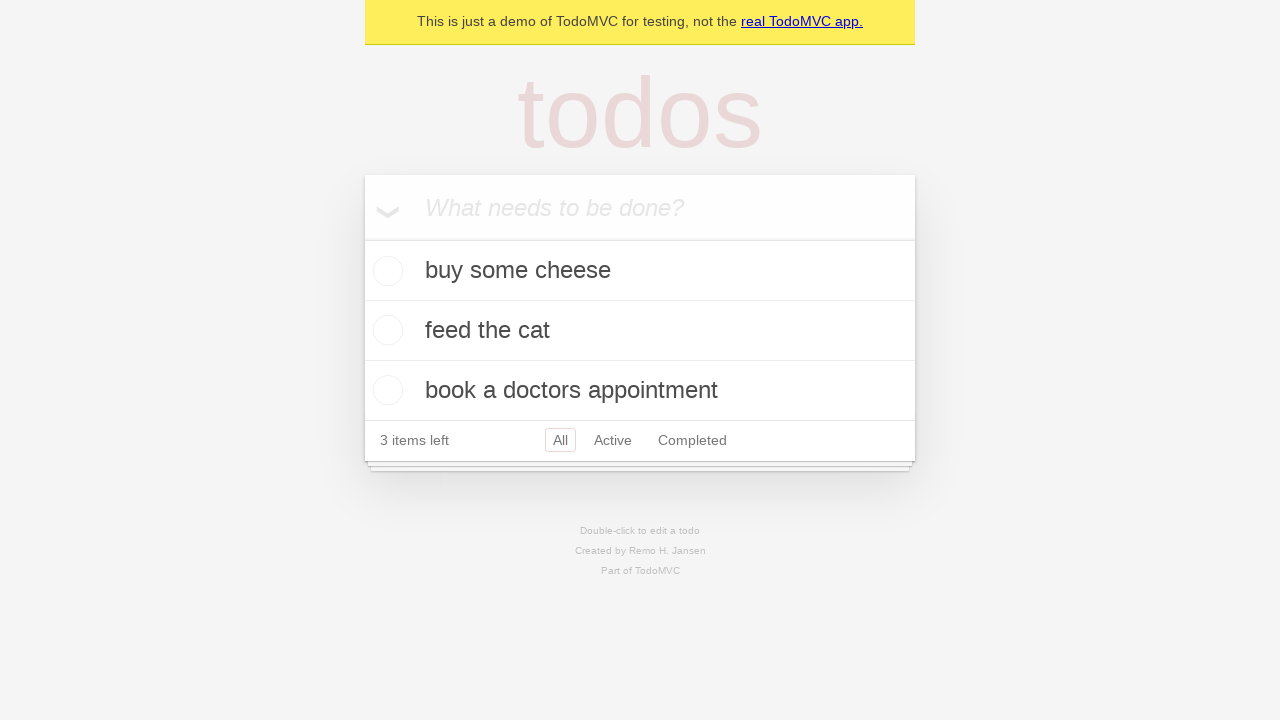

Waited for all 3 todos to be created
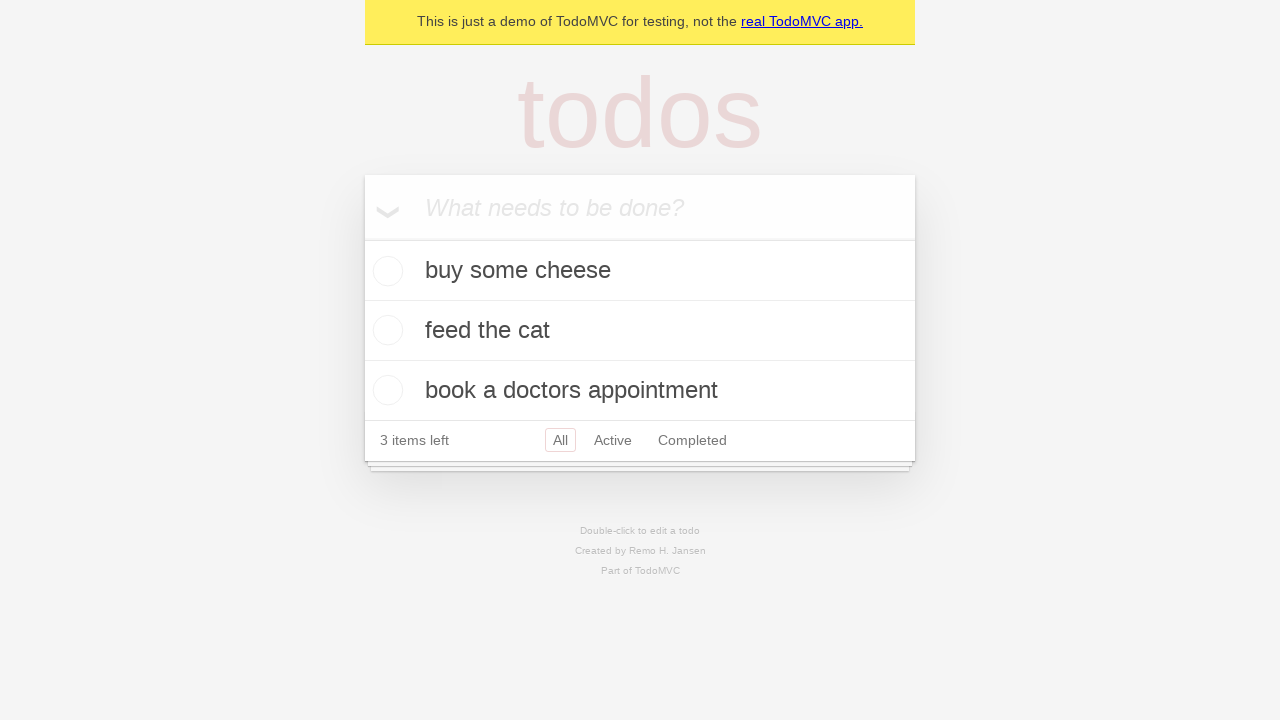

Checked the second todo item as completed at (385, 330) on internal:testid=[data-testid="todo-item"s] >> nth=1 >> internal:role=checkbox
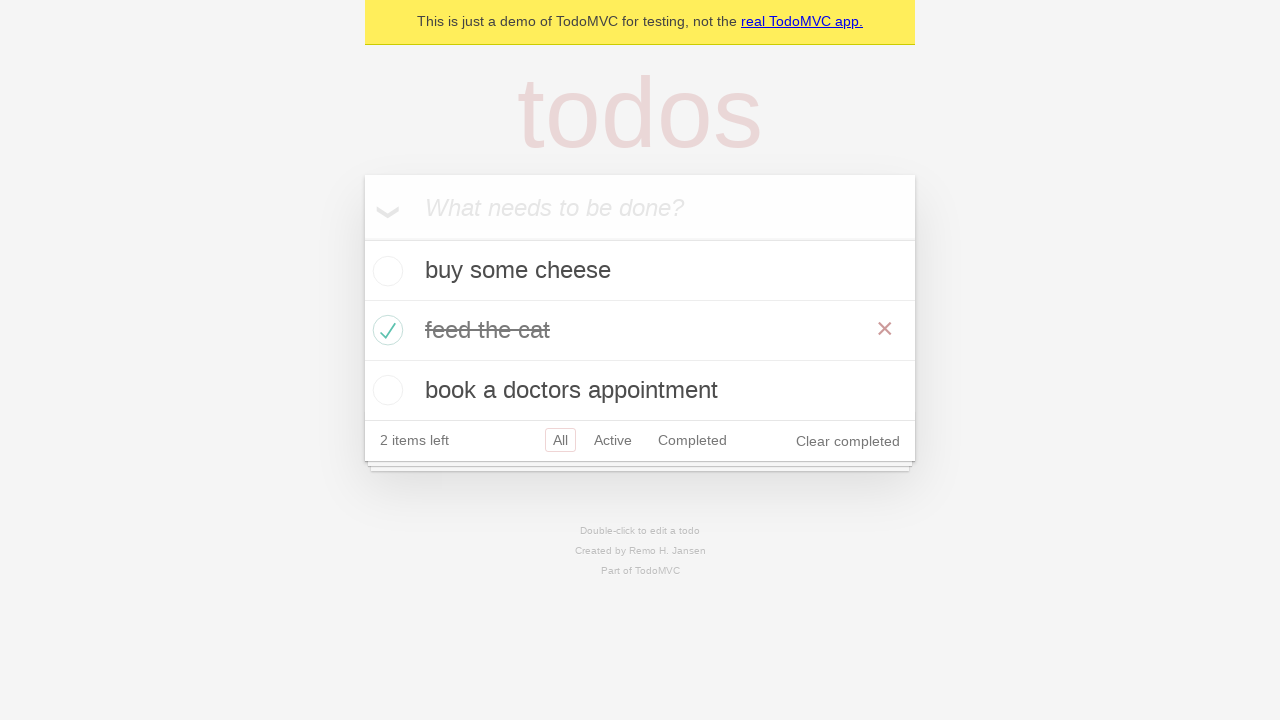

Clicked Active filter to show only active todos at (613, 440) on internal:role=link[name="Active"i]
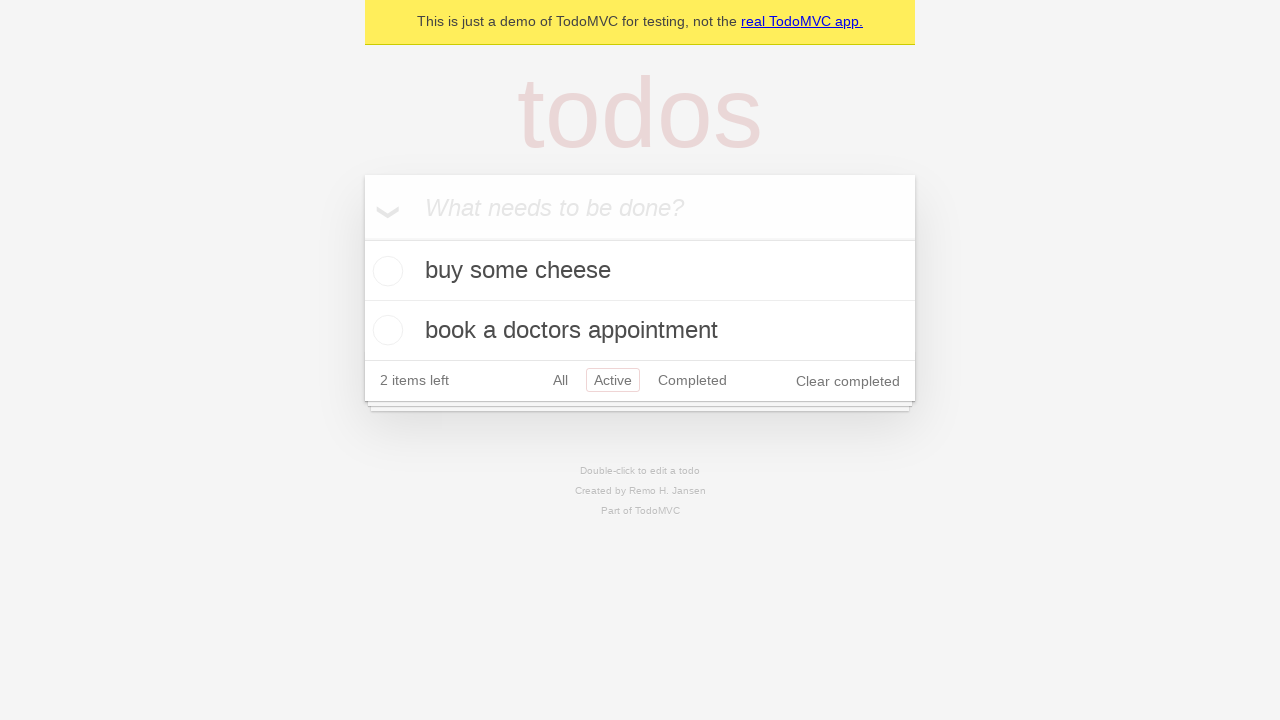

Clicked Completed filter to show only completed todos at (692, 380) on internal:role=link[name="Completed"i]
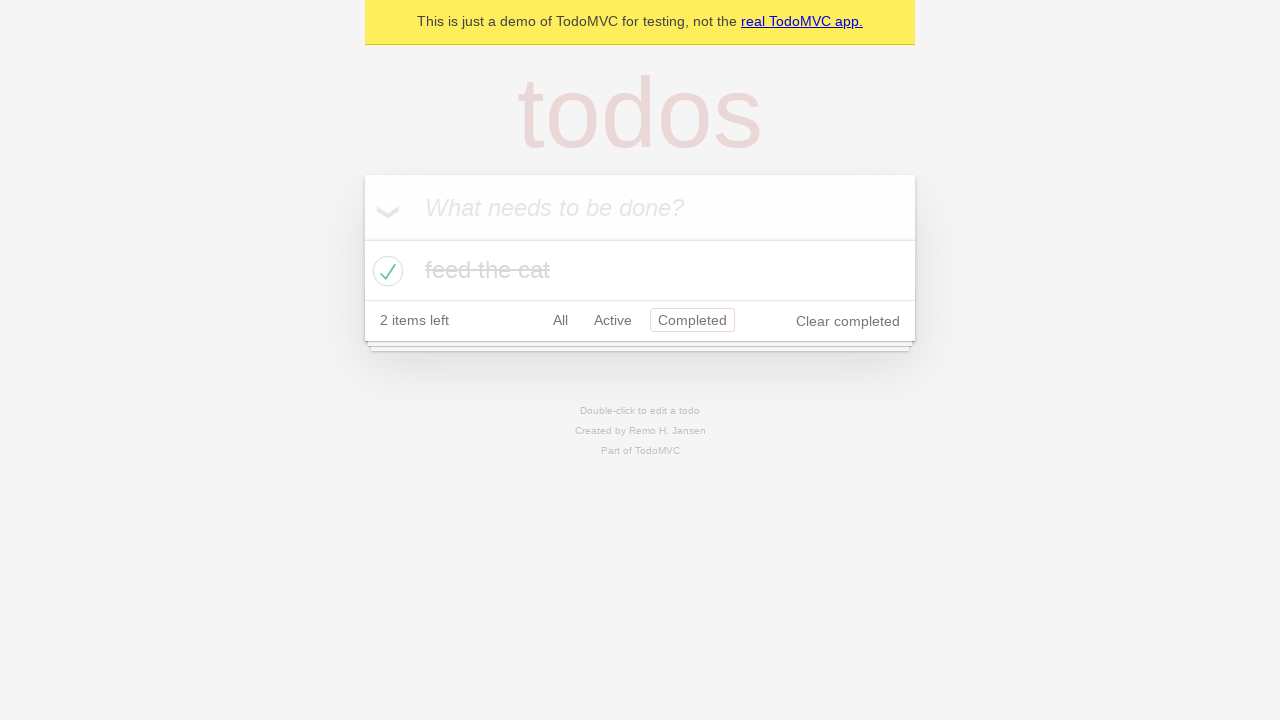

Clicked All filter to show all todos at (560, 320) on internal:role=link[name="All"i]
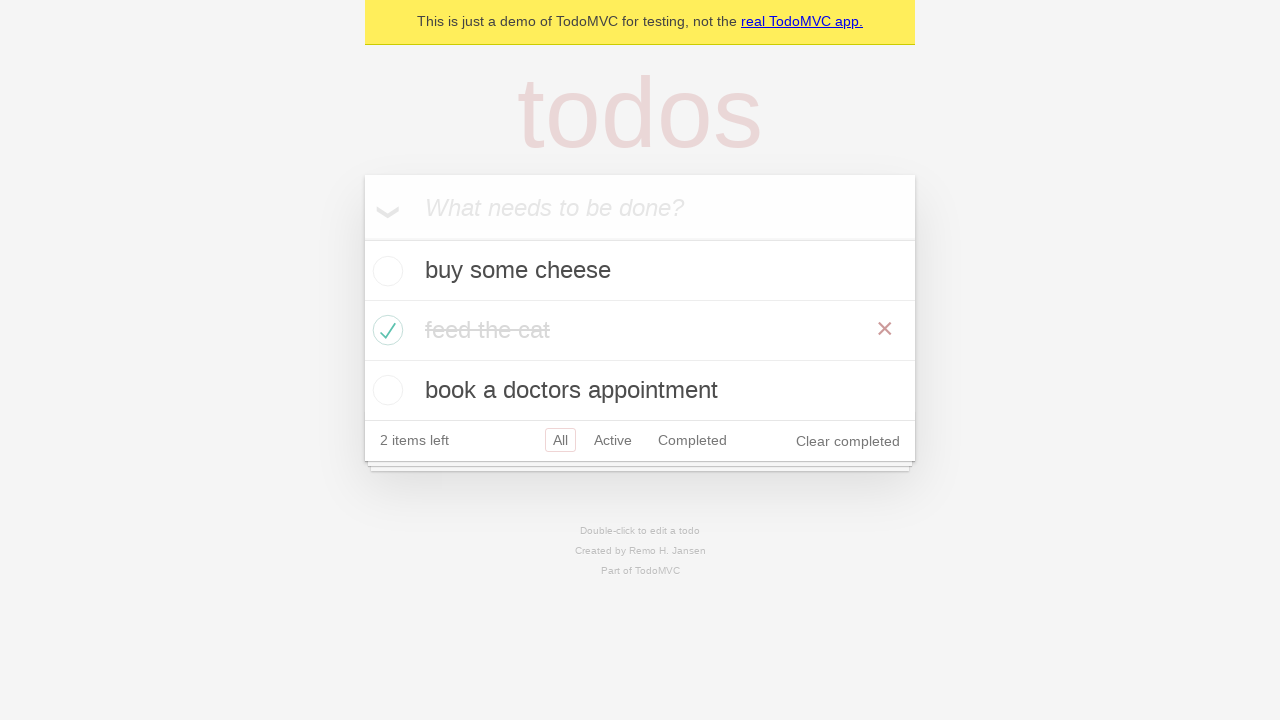

Verified that all 3 todos are displayed in All filter view
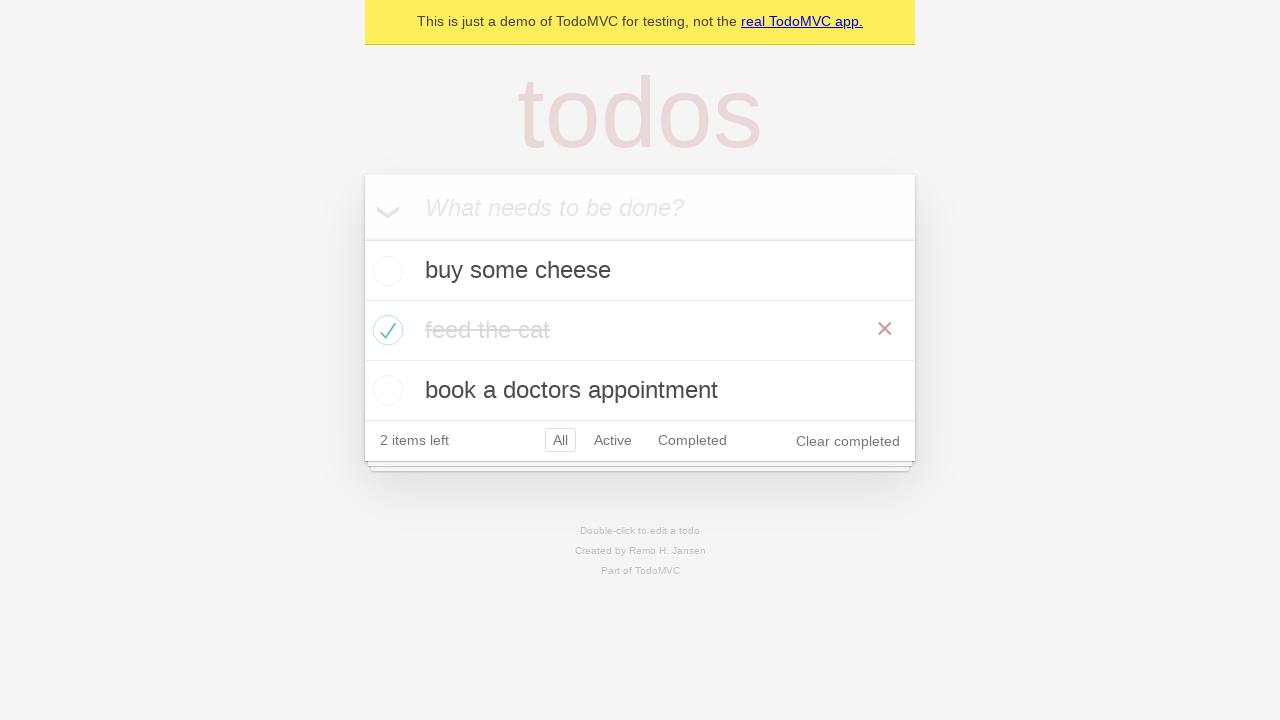

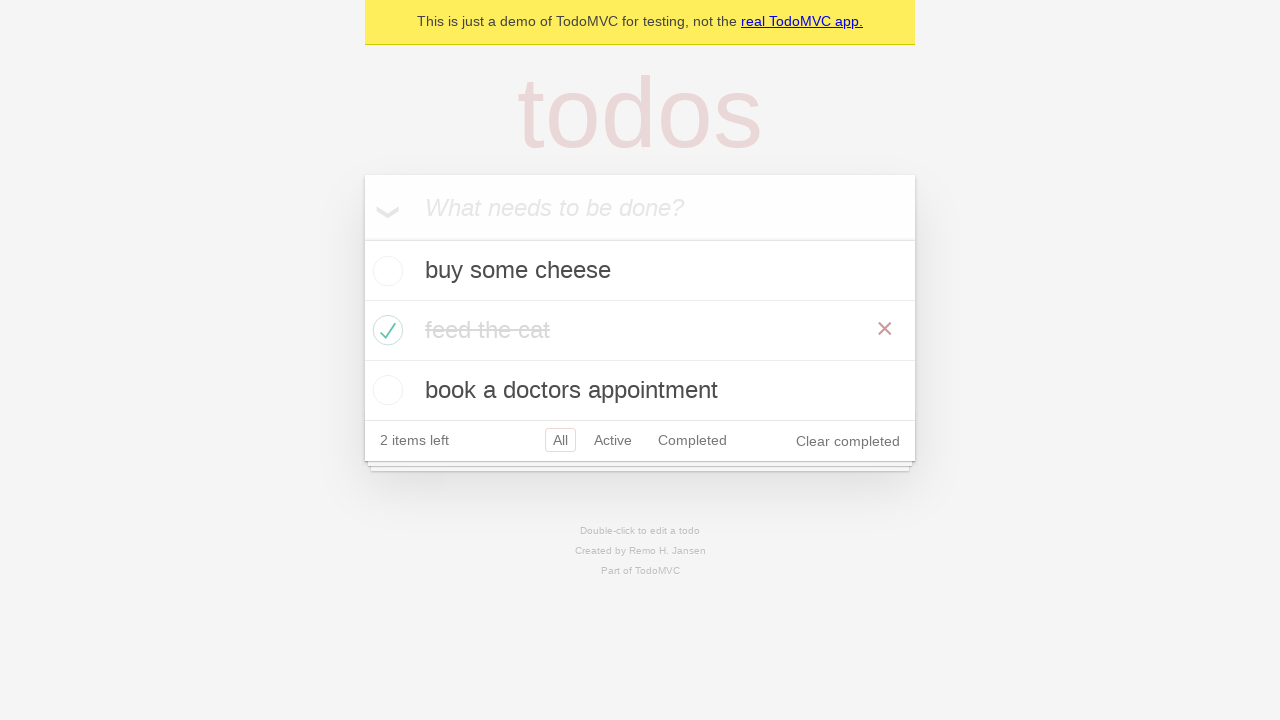